Tests clicking on an image element with id "bonk" on the page, simulating a clicker game interaction by clicking the element multiple times.

Starting URL: https://gomotungkinh.com

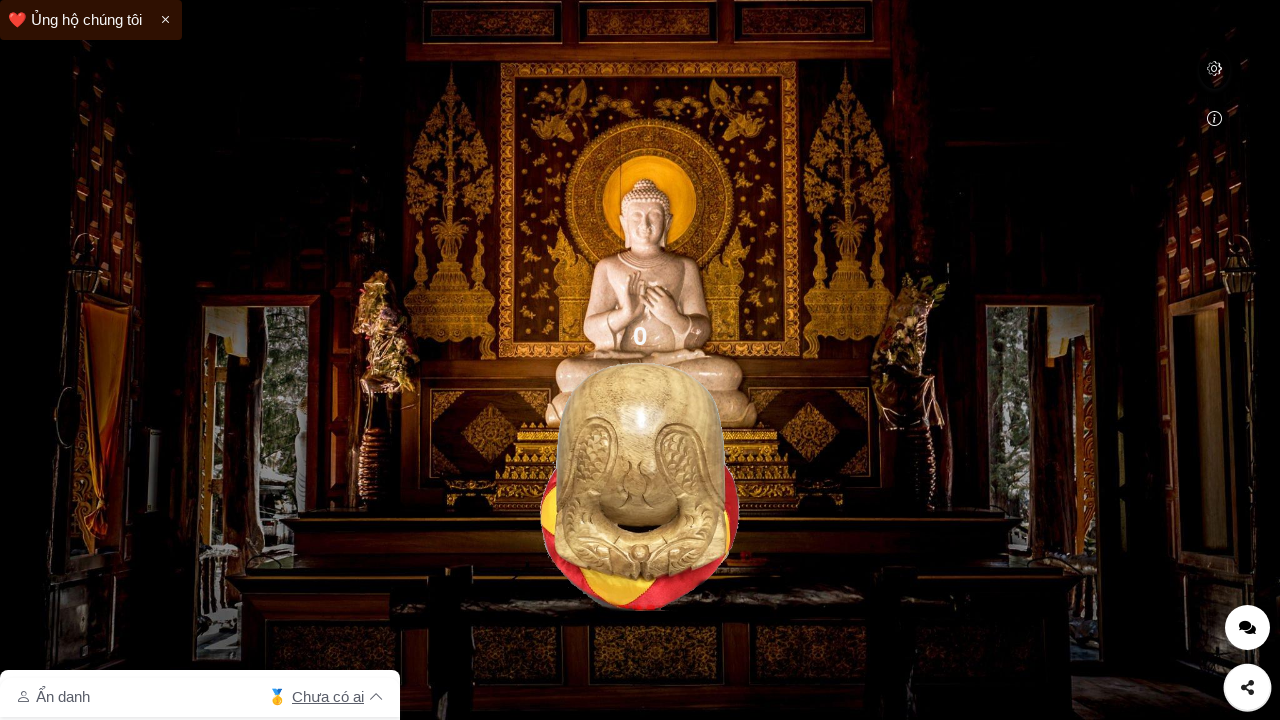

Waited for page to load with networkidle state
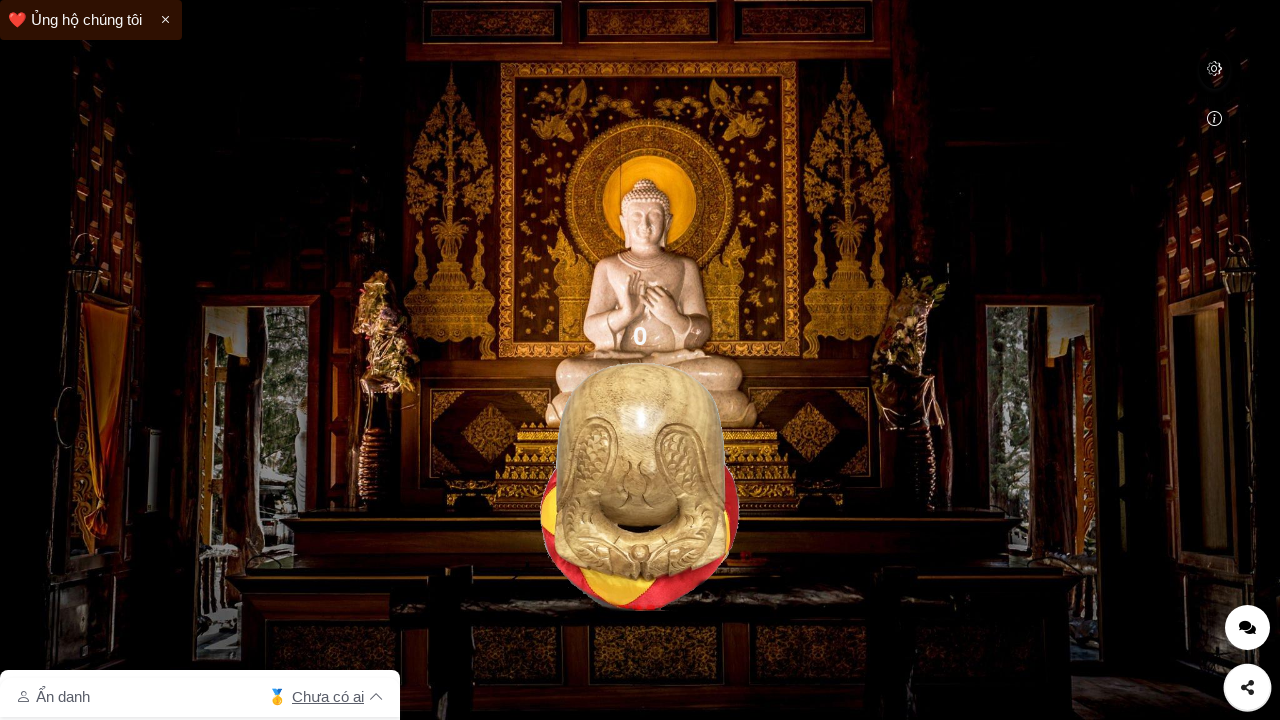

Waited for bonk image element to be visible
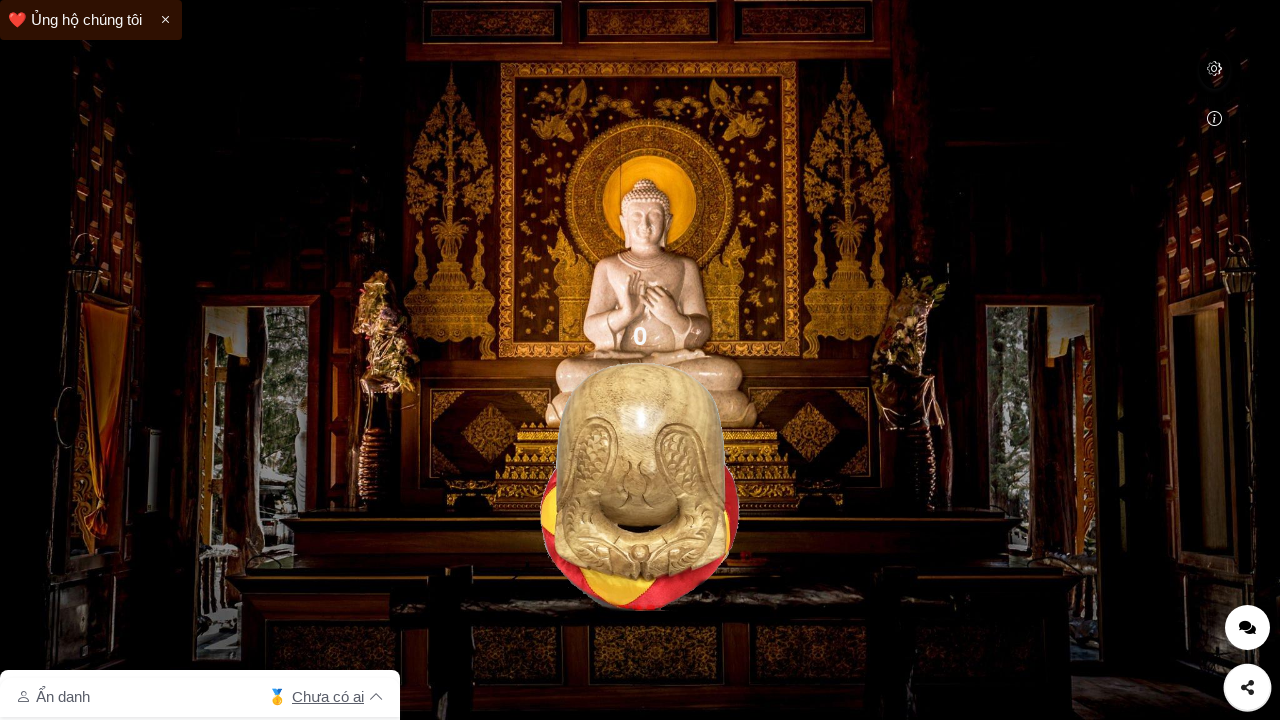

Clicked bonk image element (click 1 of 10) at (640, 486) on #bonk
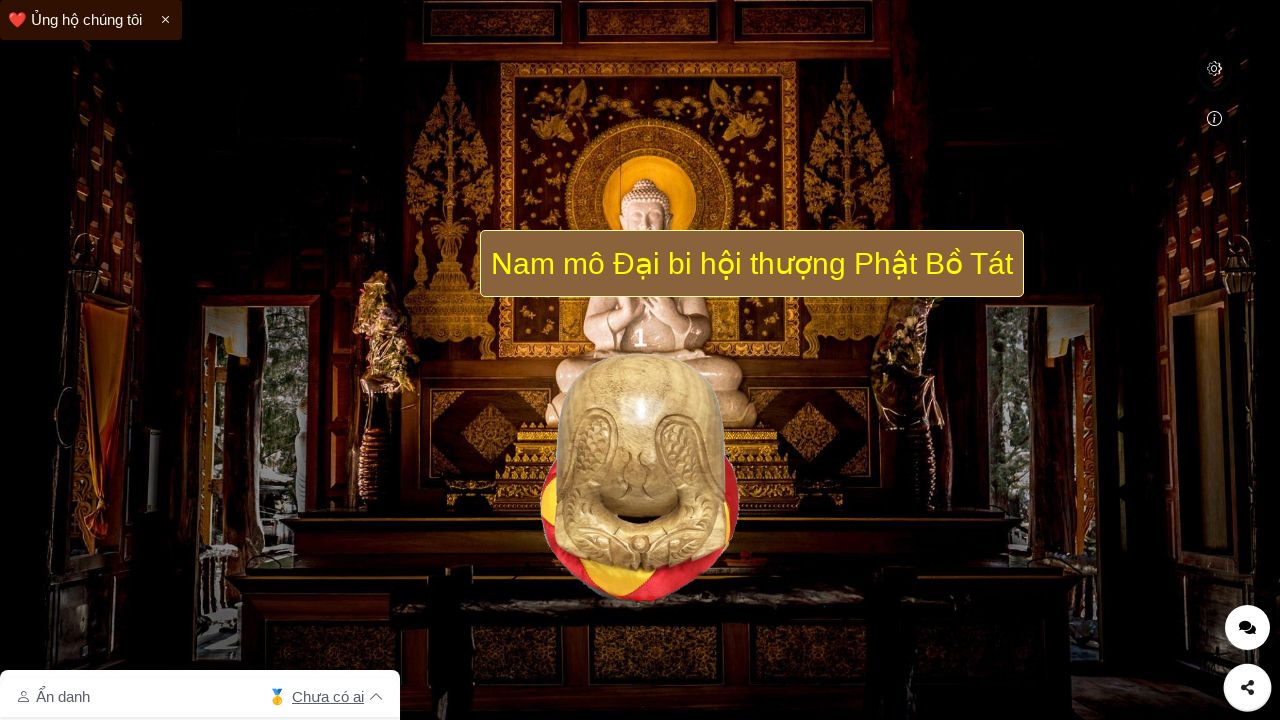

Waited 500ms before next click
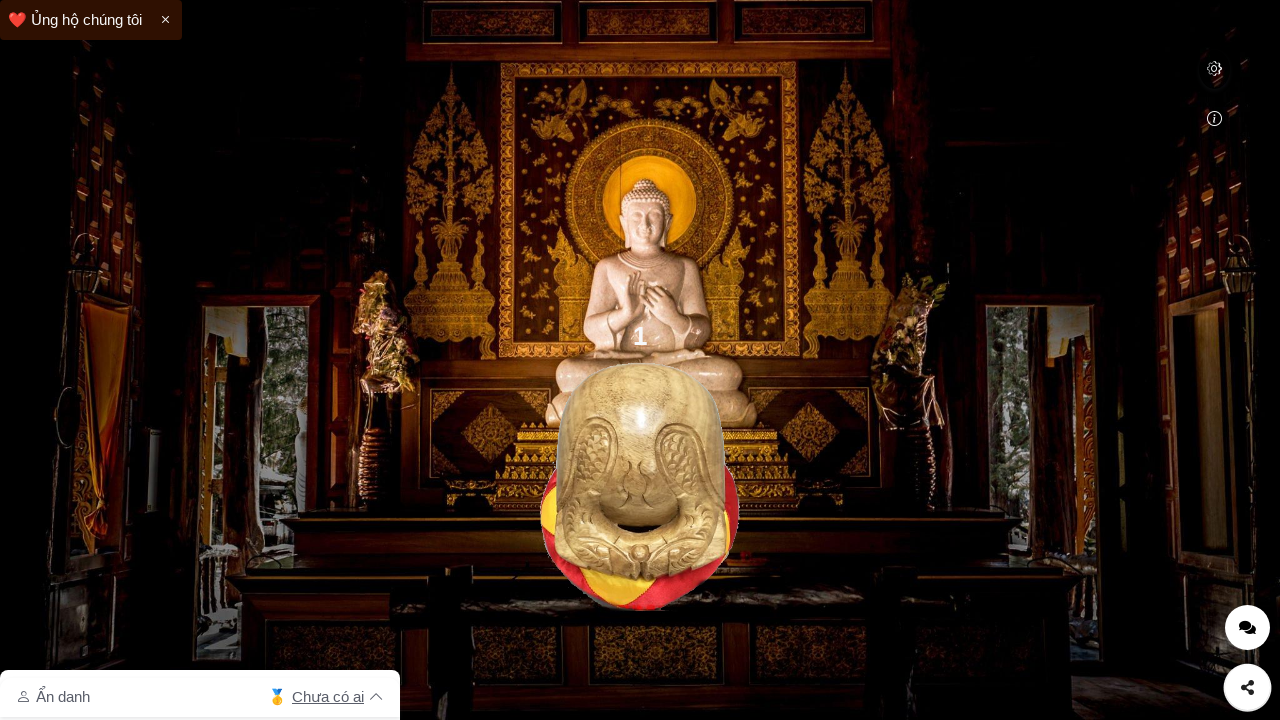

Clicked bonk image element (click 2 of 10) at (640, 486) on #bonk
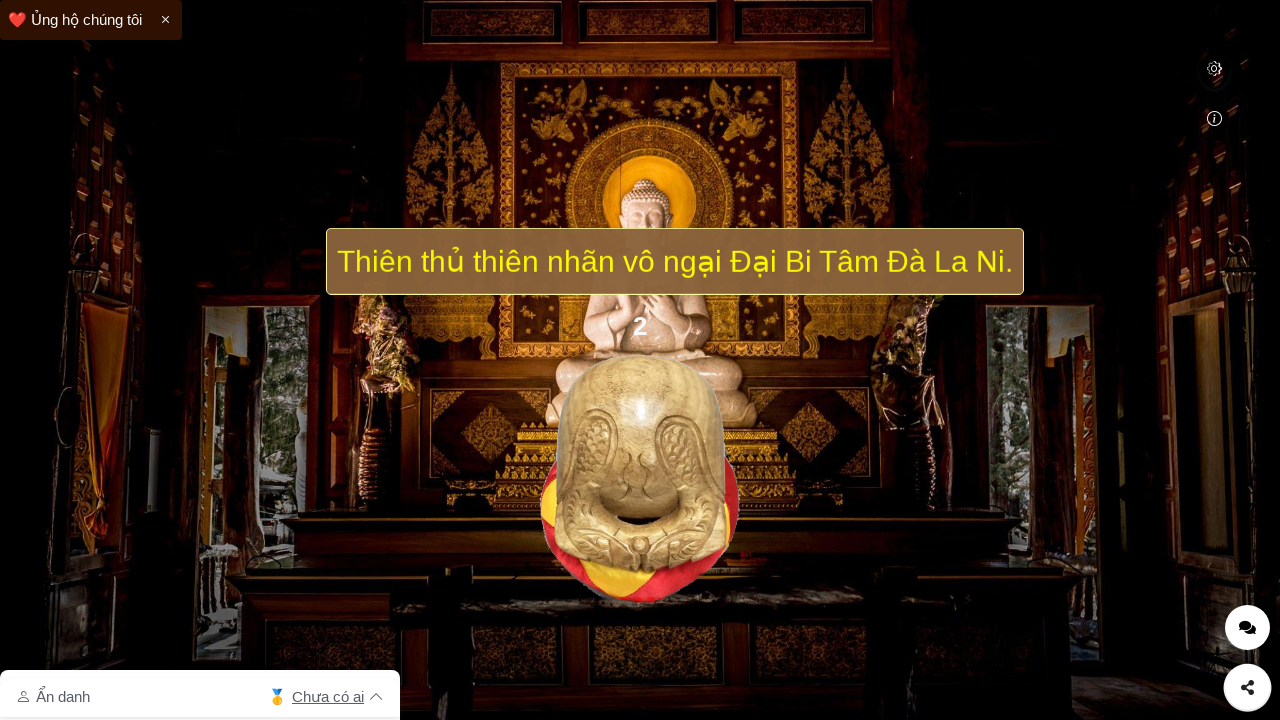

Waited 500ms before next click
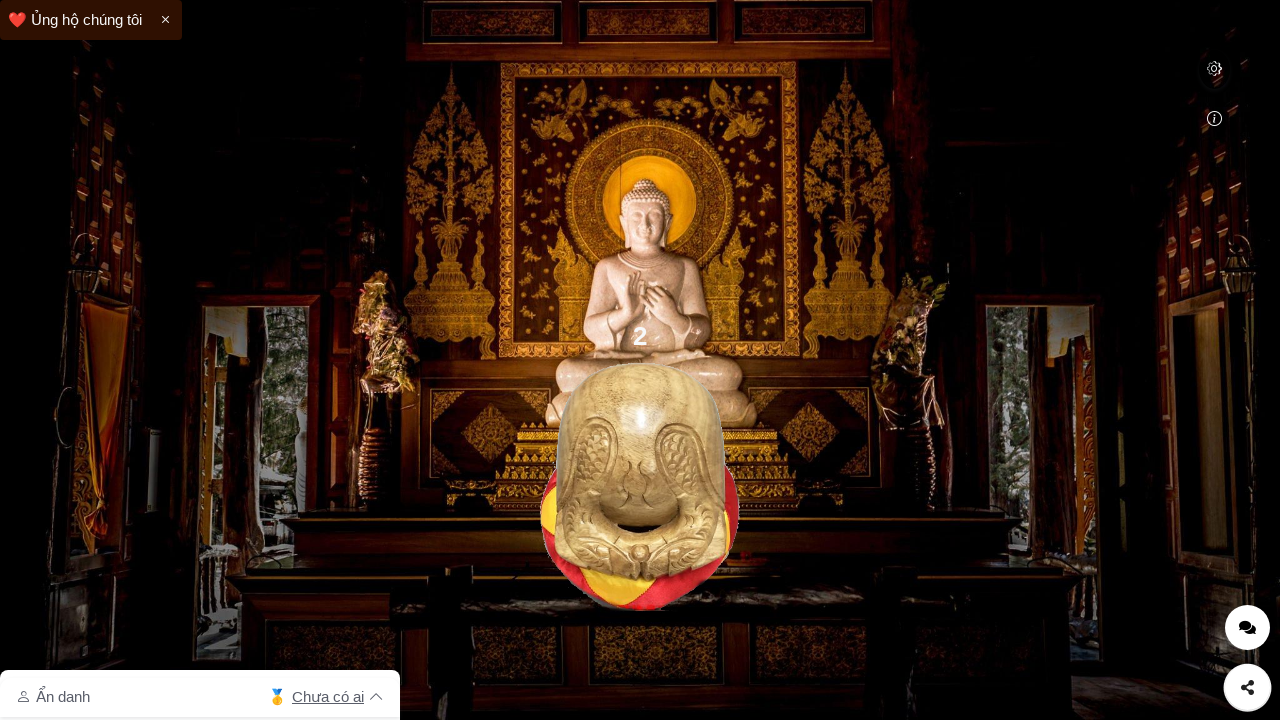

Clicked bonk image element (click 3 of 10) at (640, 486) on #bonk
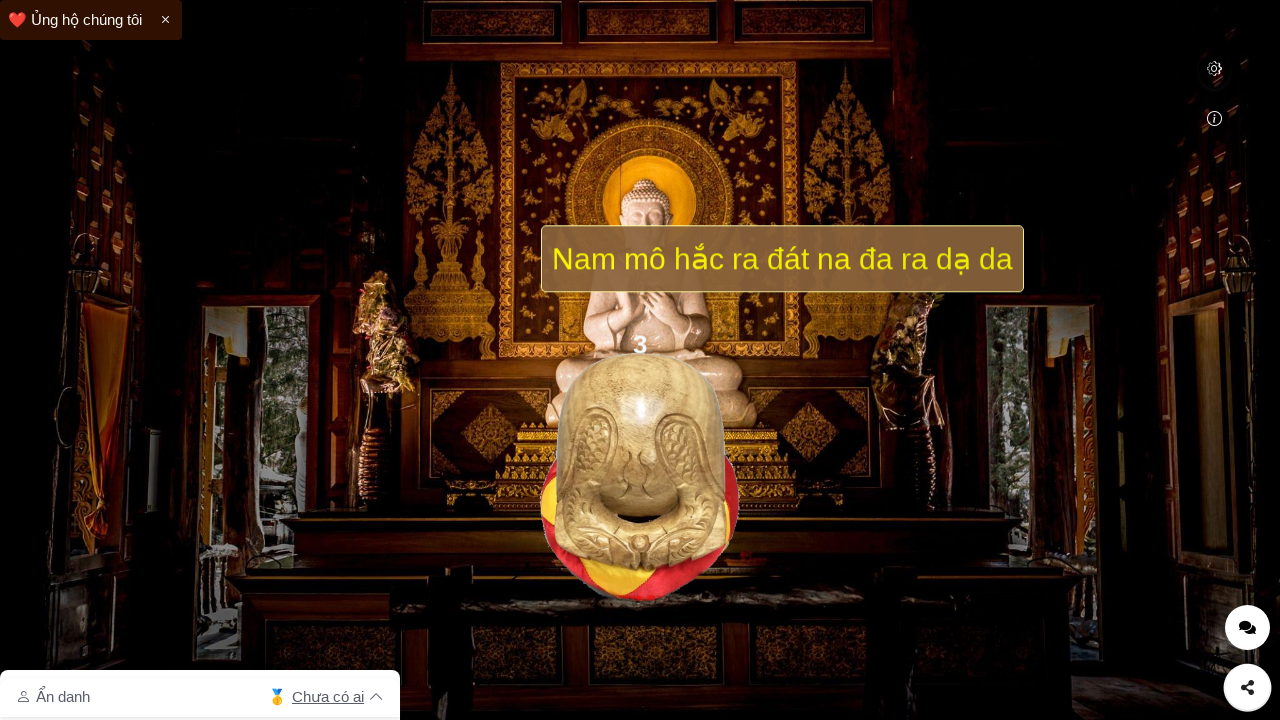

Waited 500ms before next click
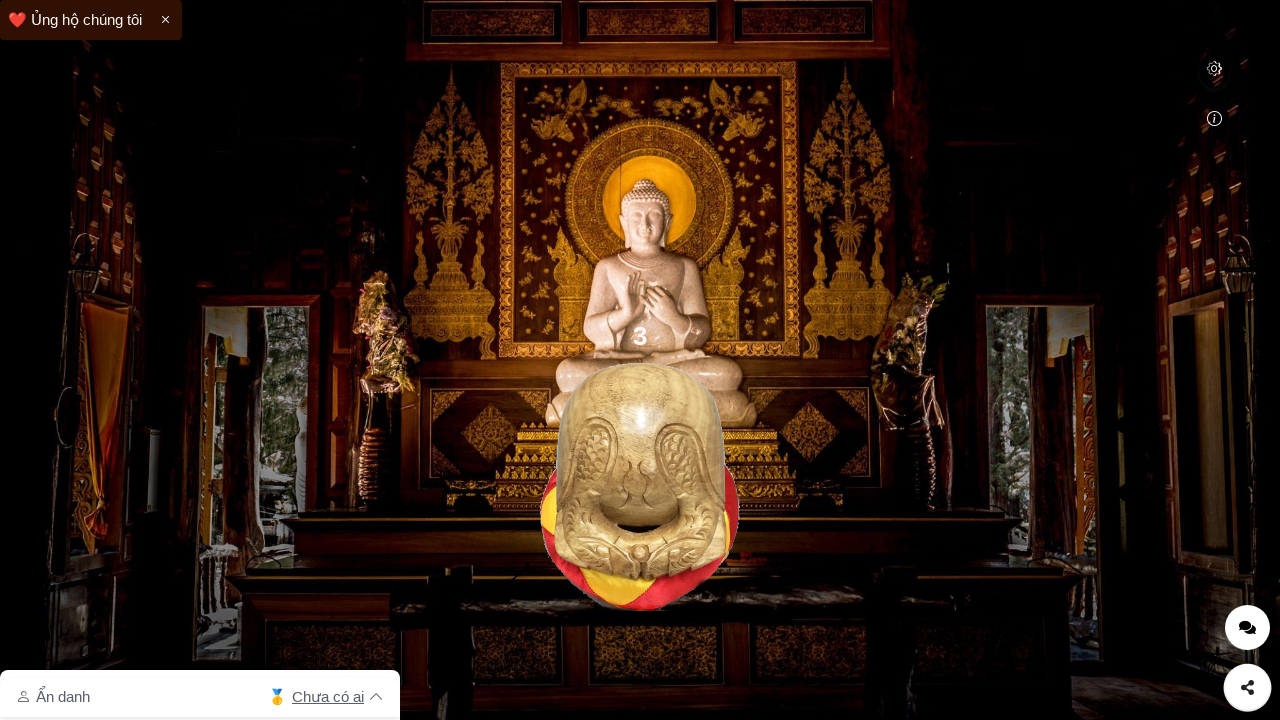

Clicked bonk image element (click 4 of 10) at (640, 486) on #bonk
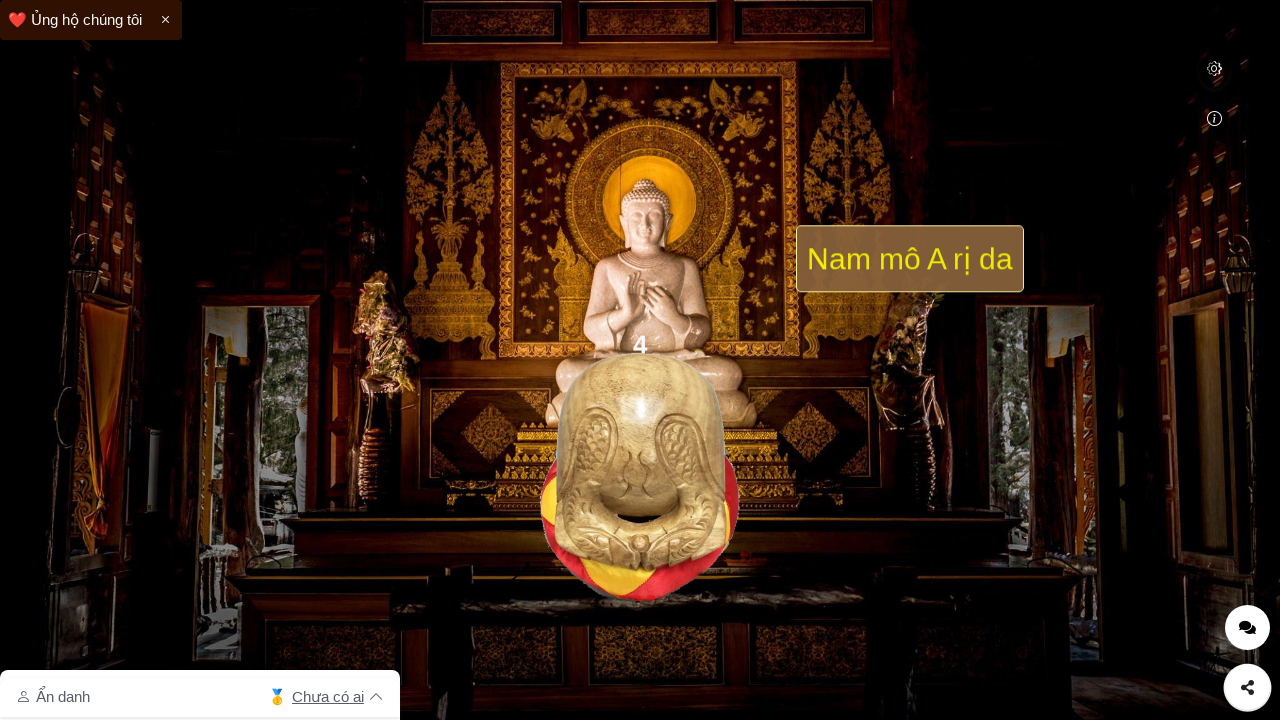

Waited 500ms before next click
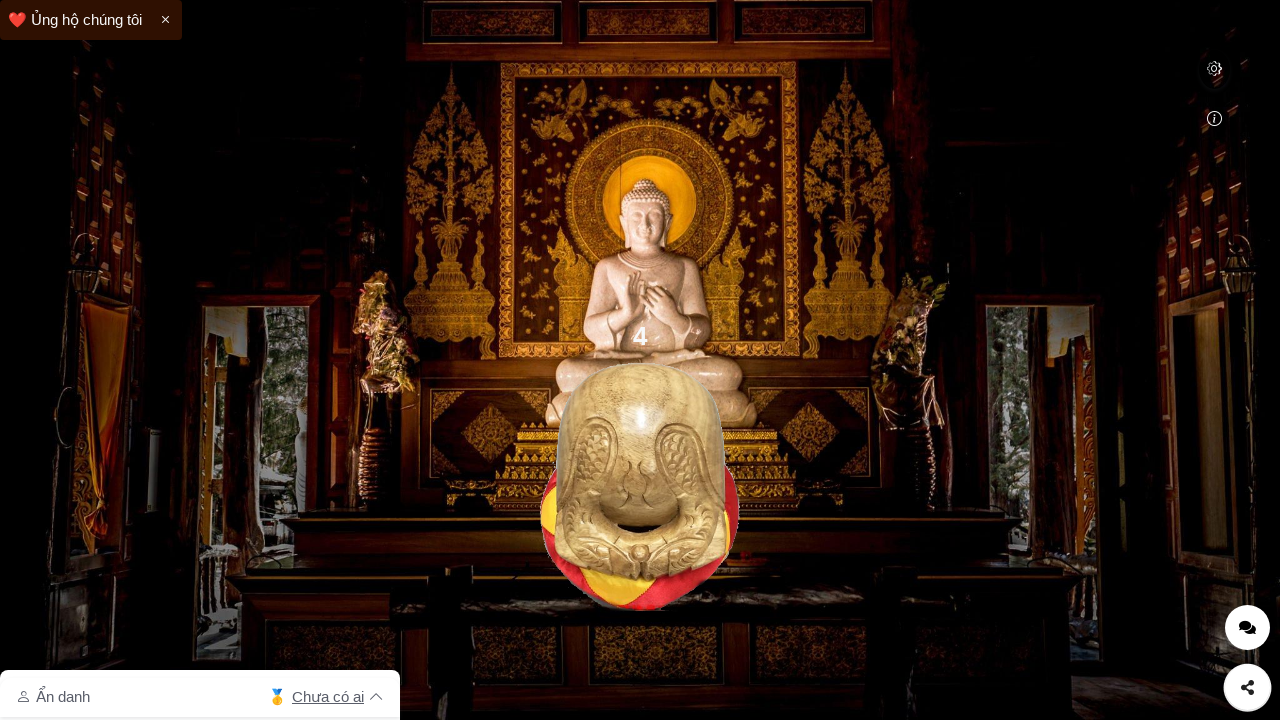

Clicked bonk image element (click 5 of 10) at (640, 486) on #bonk
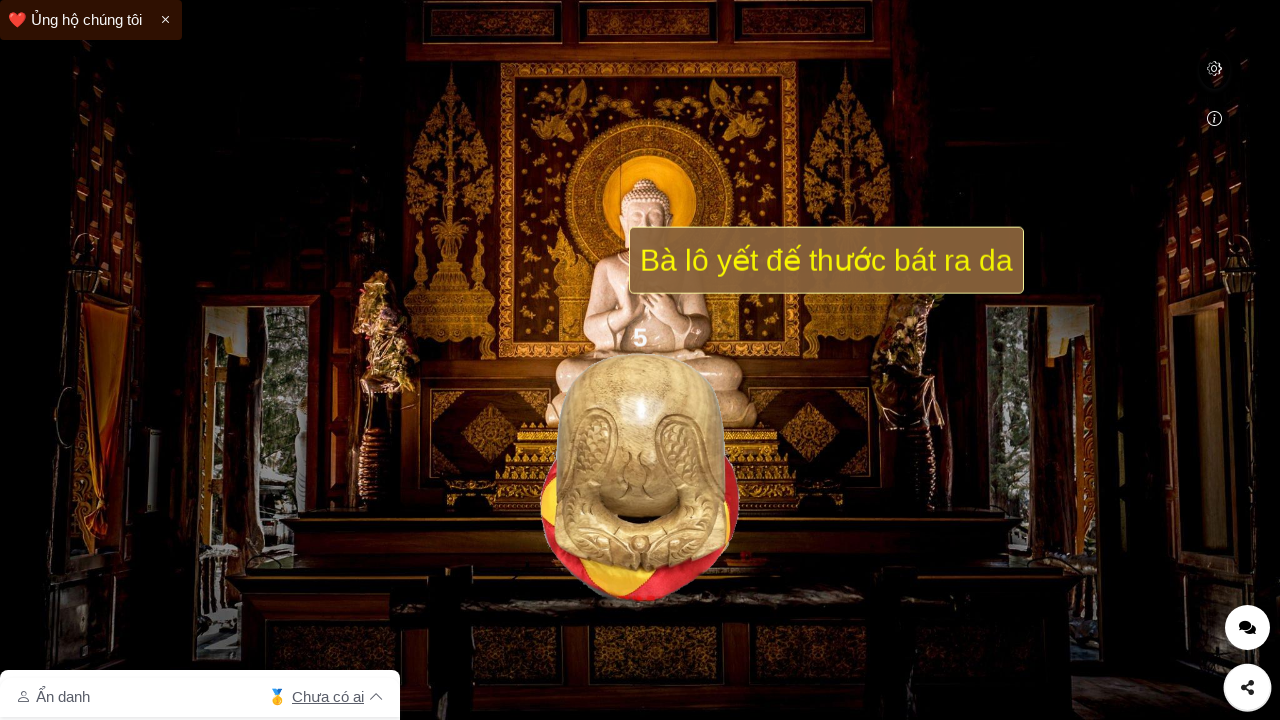

Waited 500ms before next click
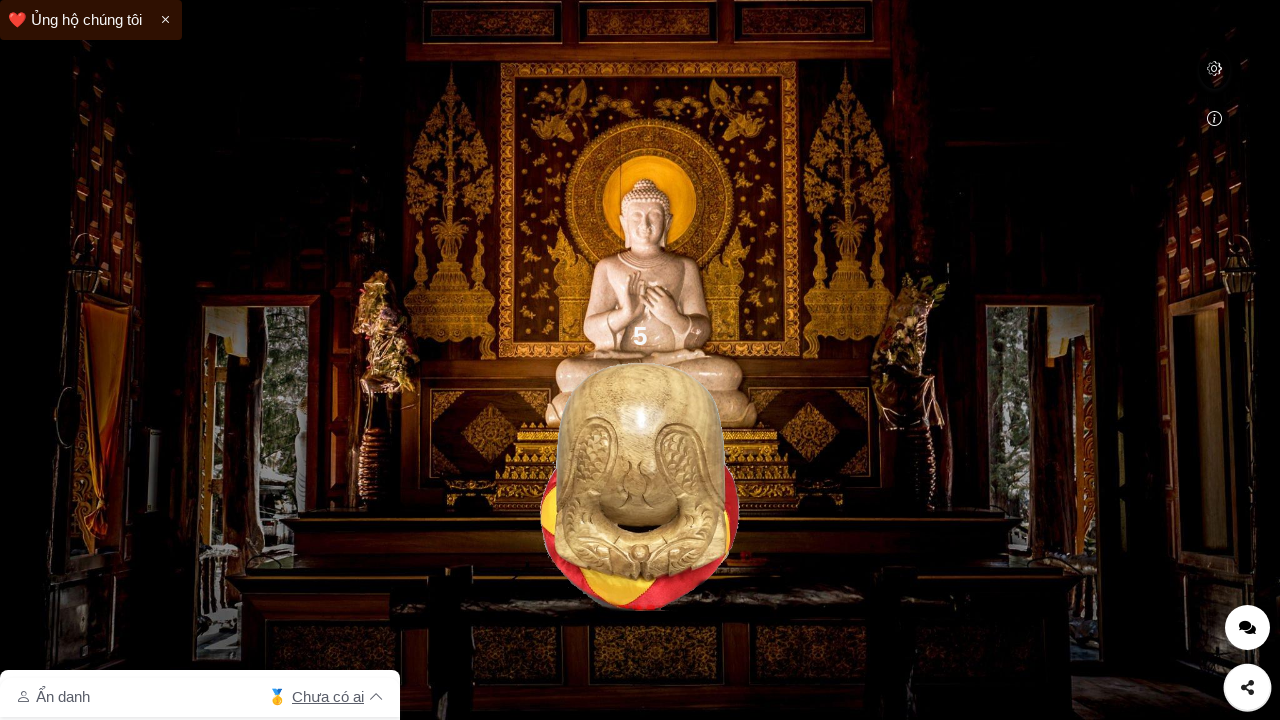

Clicked bonk image element (click 6 of 10) at (640, 486) on #bonk
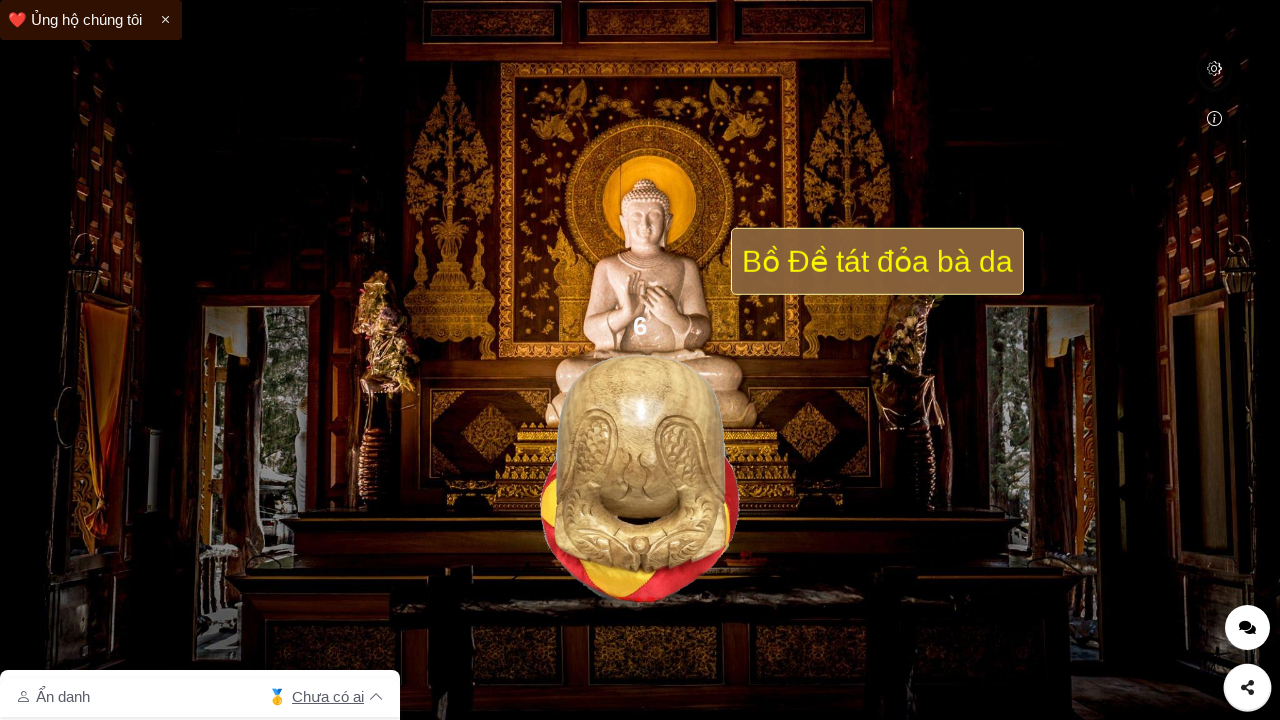

Waited 500ms before next click
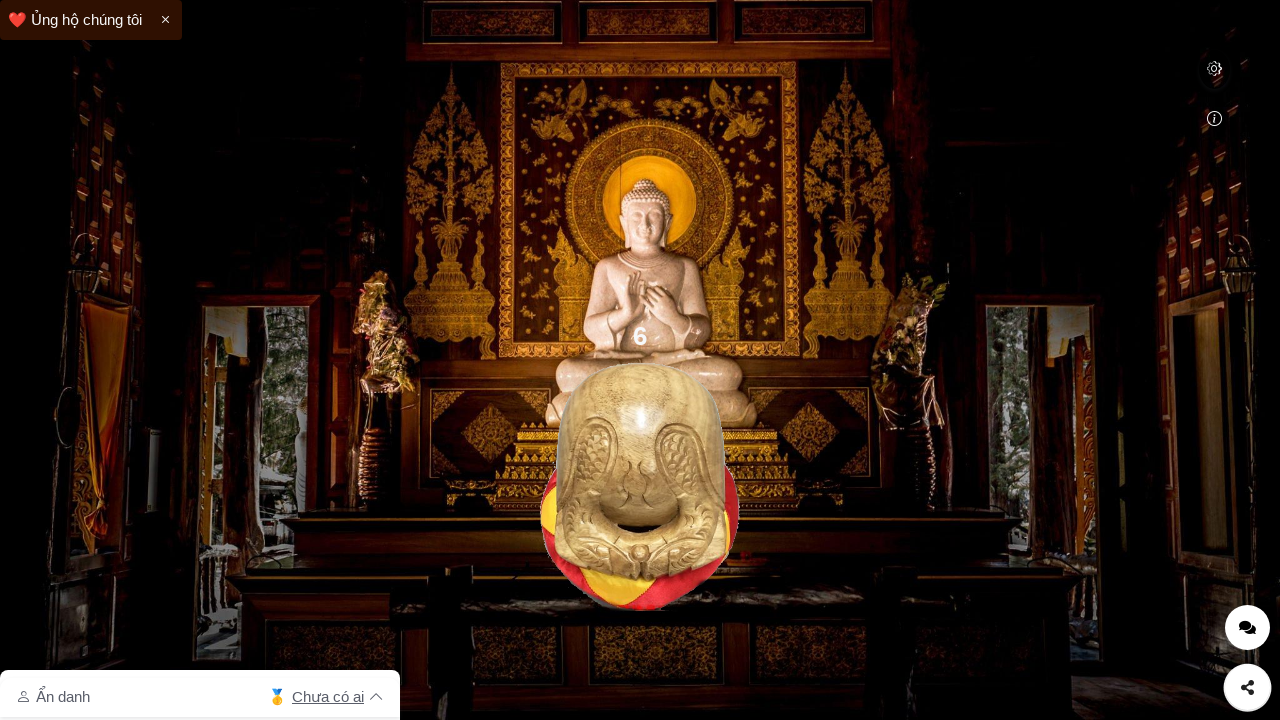

Clicked bonk image element (click 7 of 10) at (640, 486) on #bonk
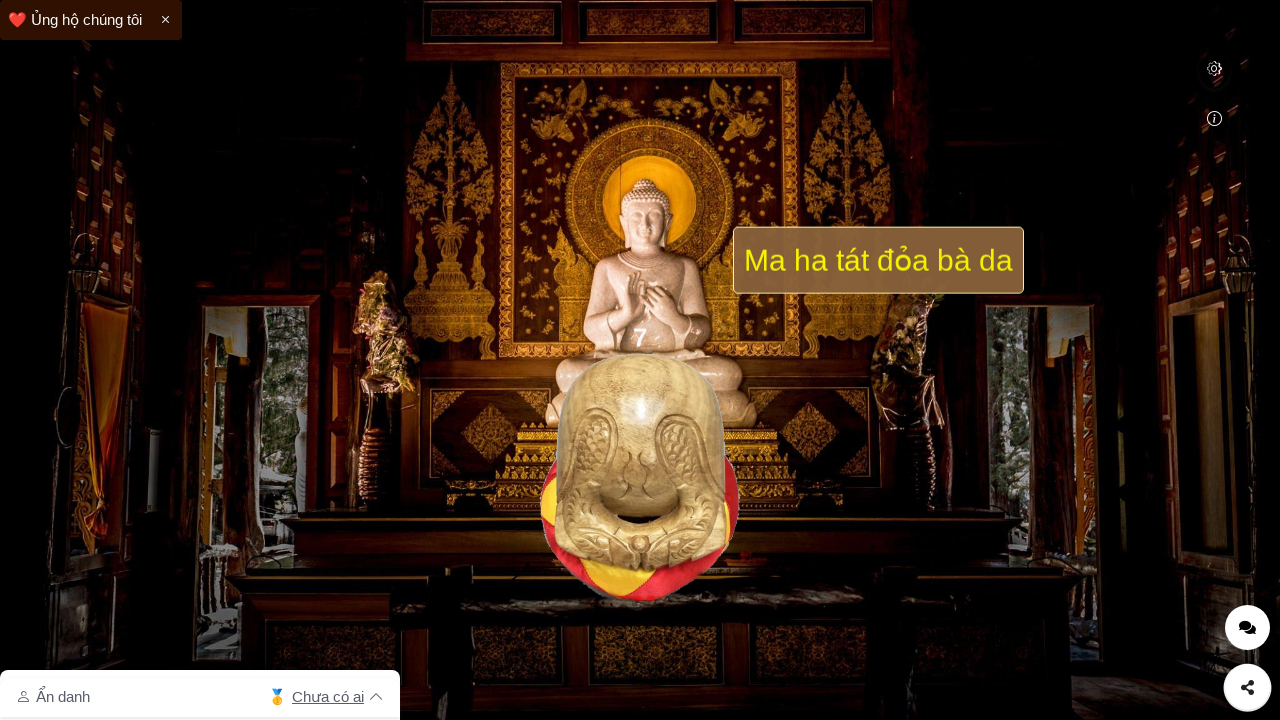

Waited 500ms before next click
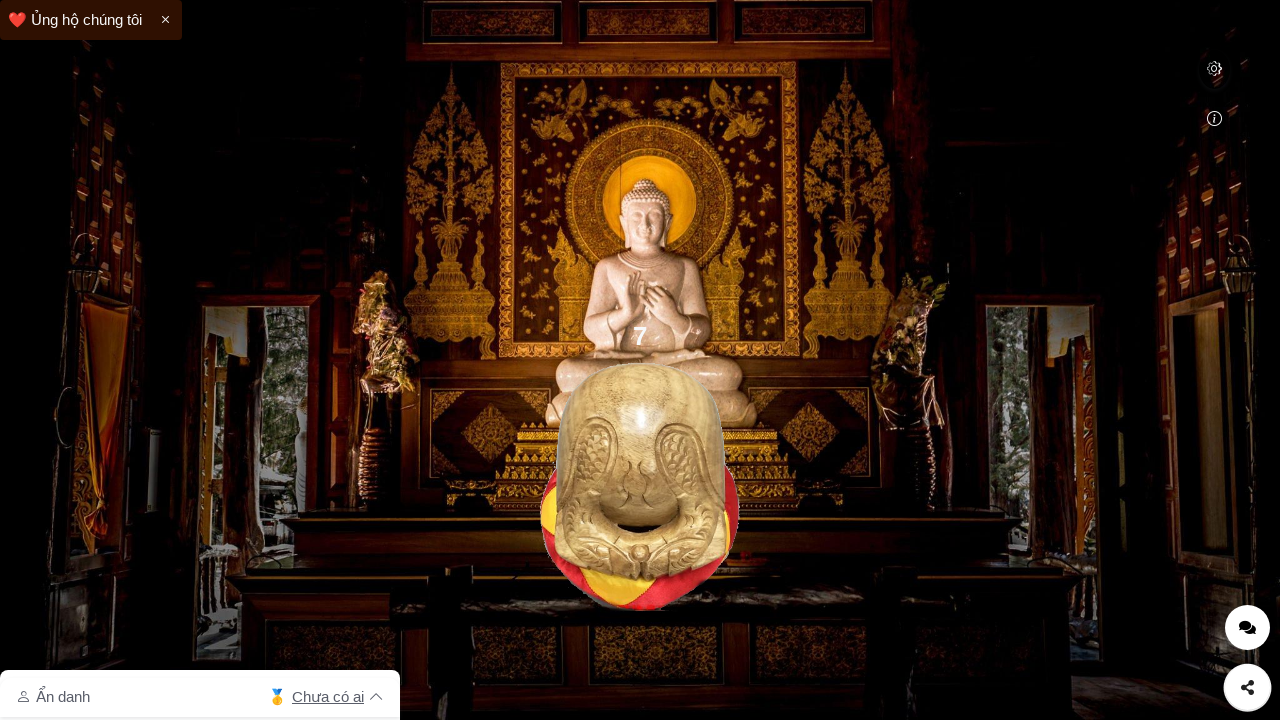

Clicked bonk image element (click 8 of 10) at (640, 486) on #bonk
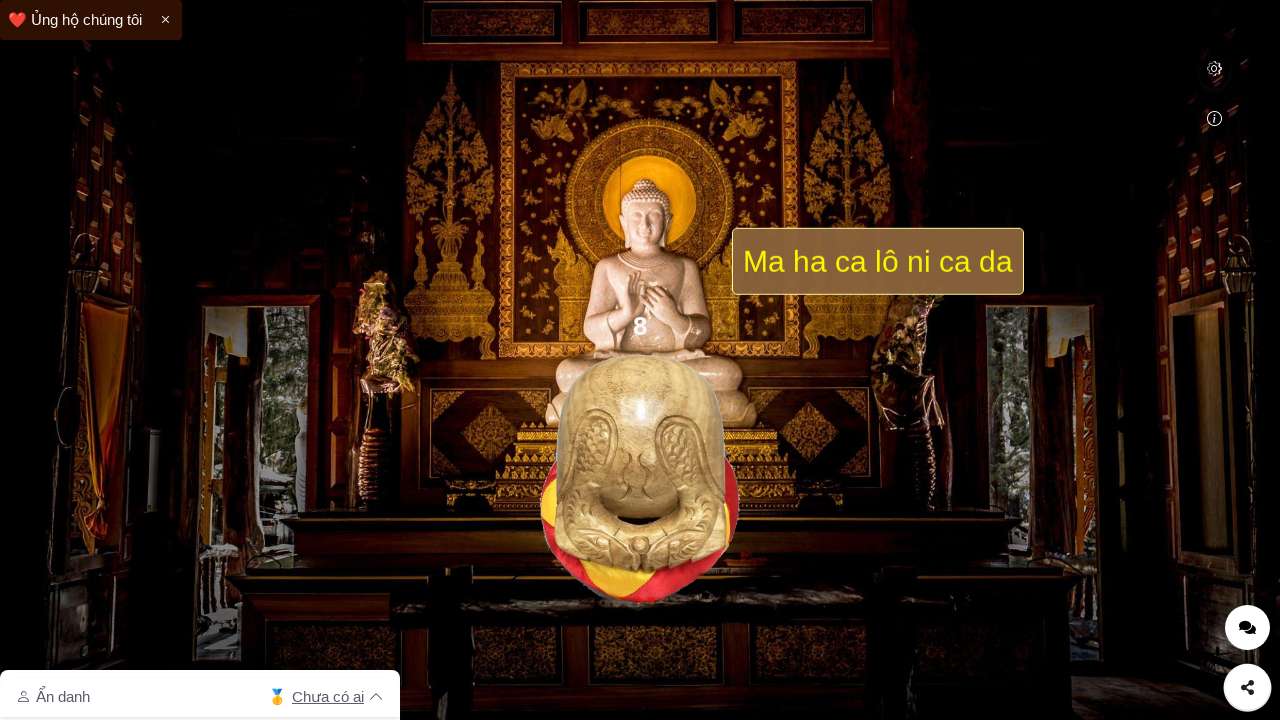

Waited 500ms before next click
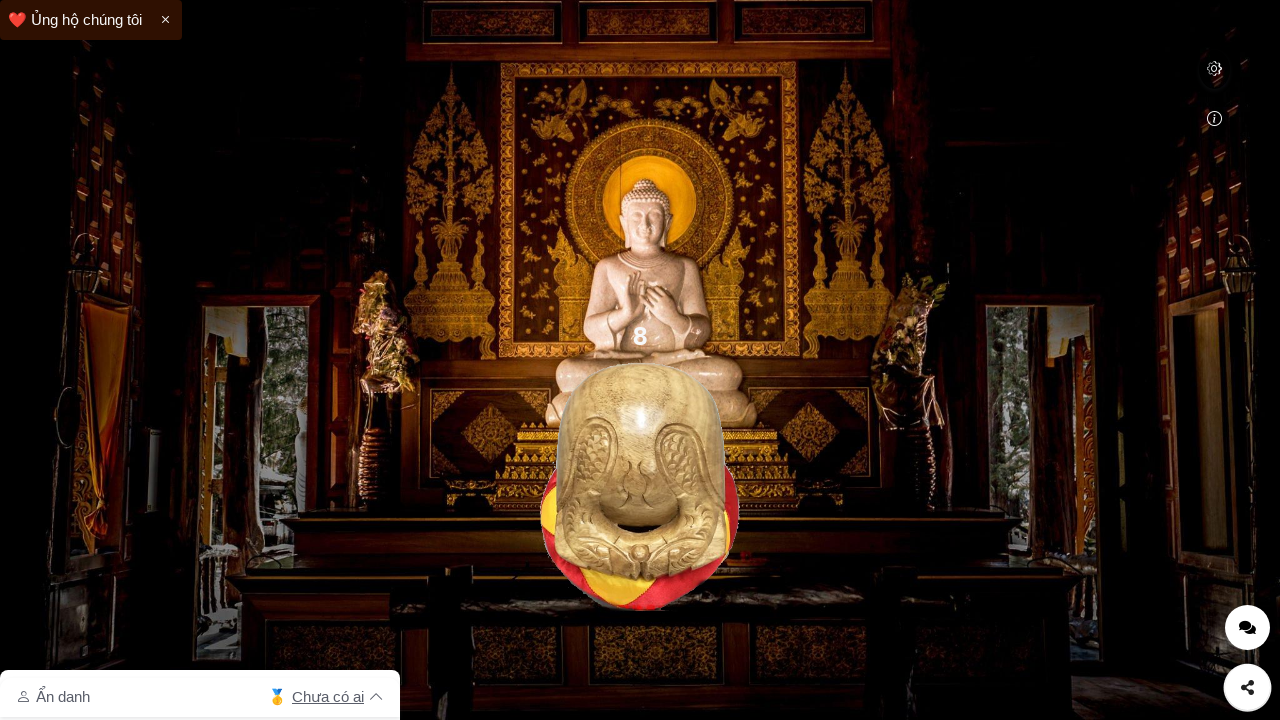

Clicked bonk image element (click 9 of 10) at (640, 486) on #bonk
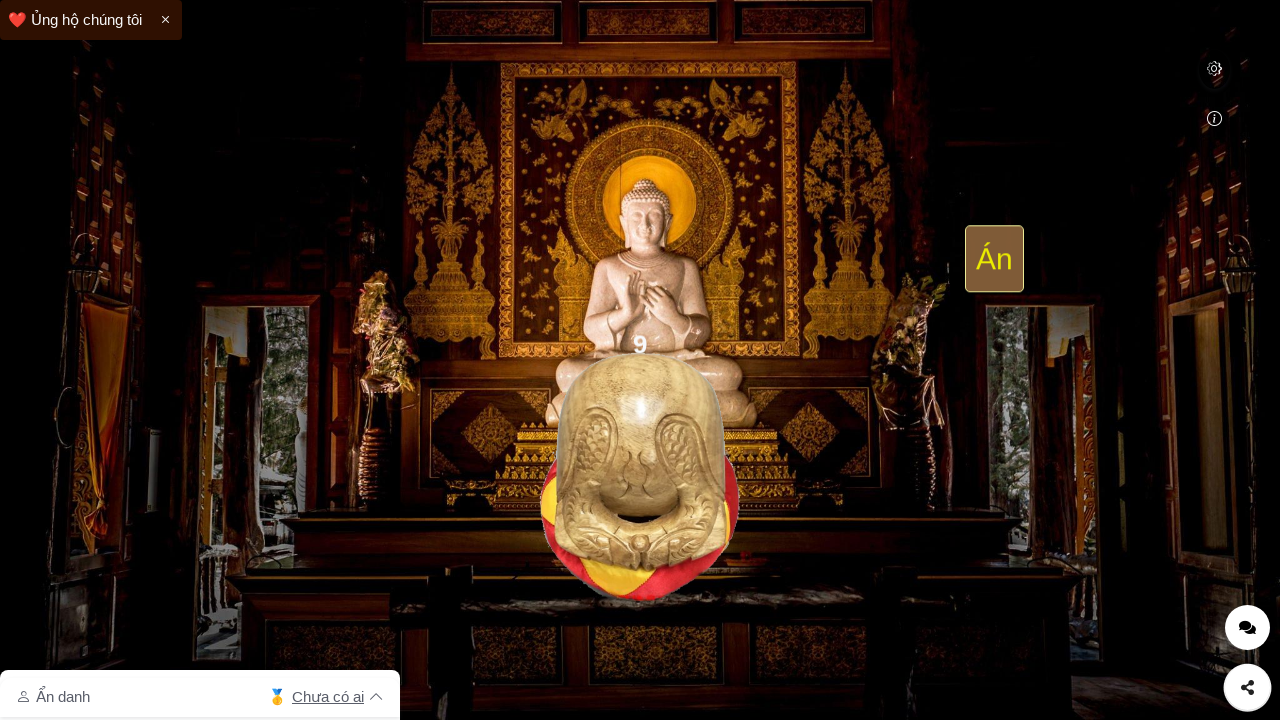

Waited 500ms before next click
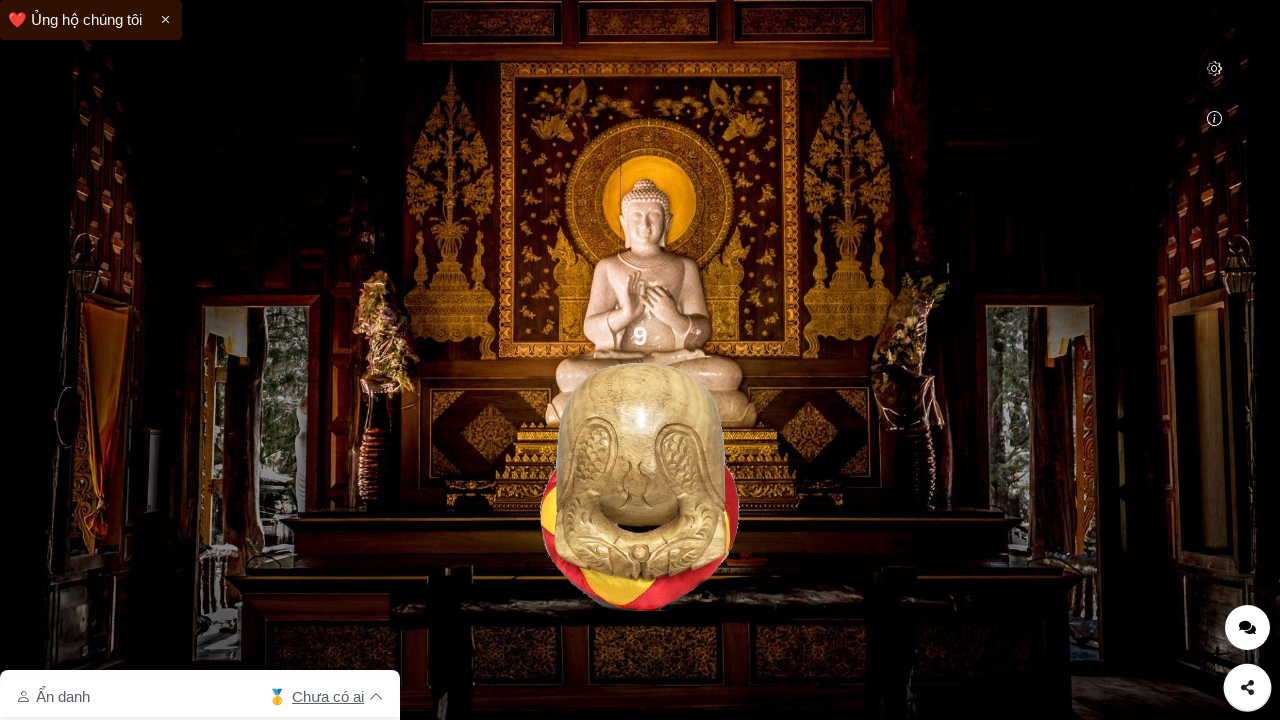

Clicked bonk image element (click 10 of 10) at (640, 486) on #bonk
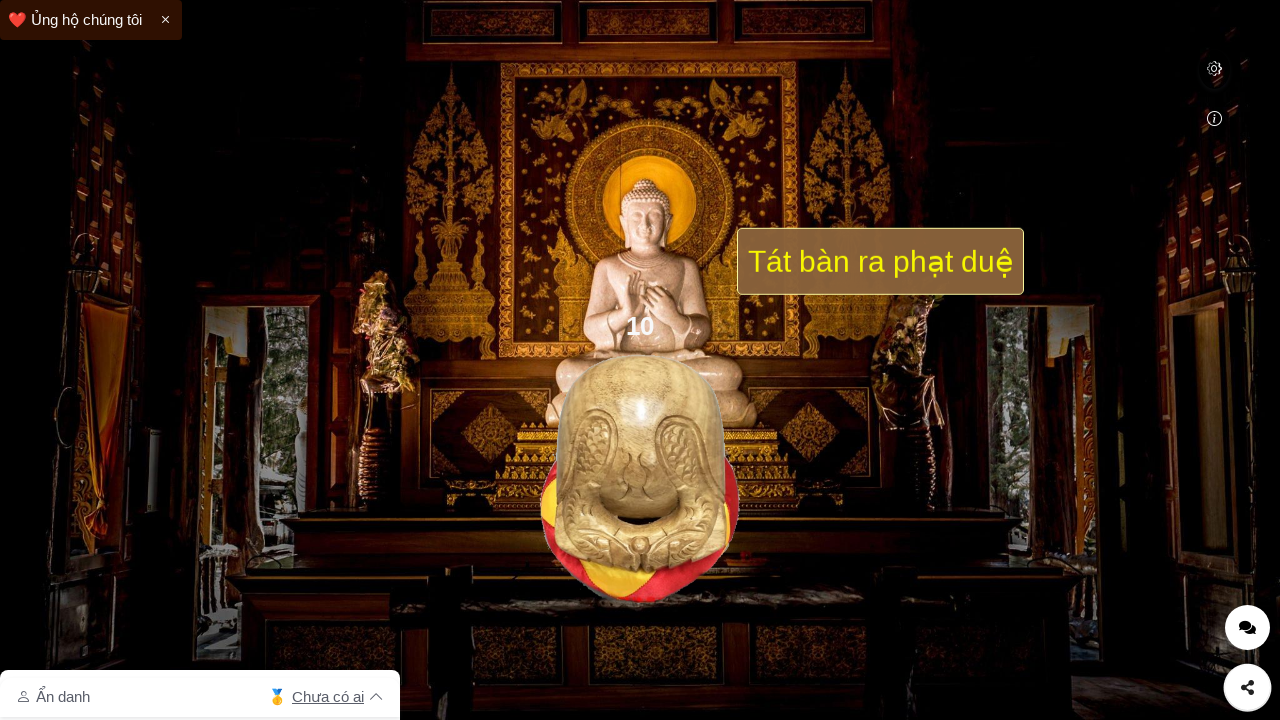

Waited 500ms before next click
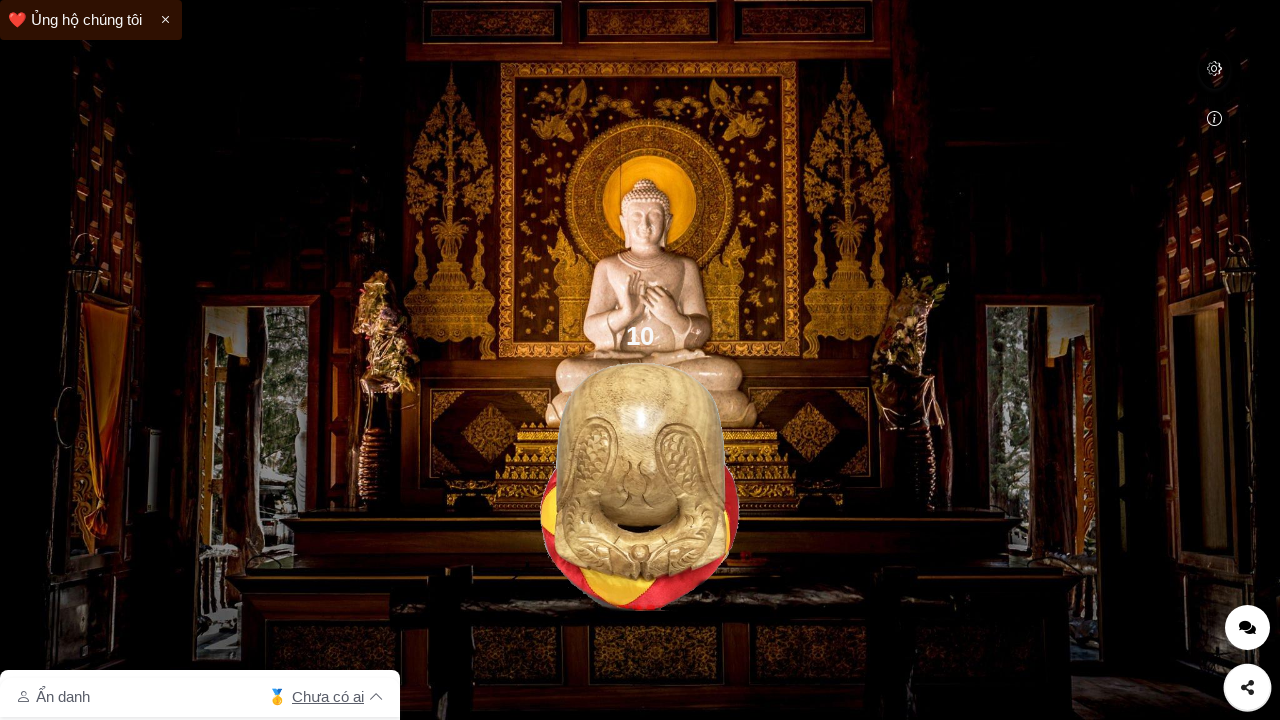

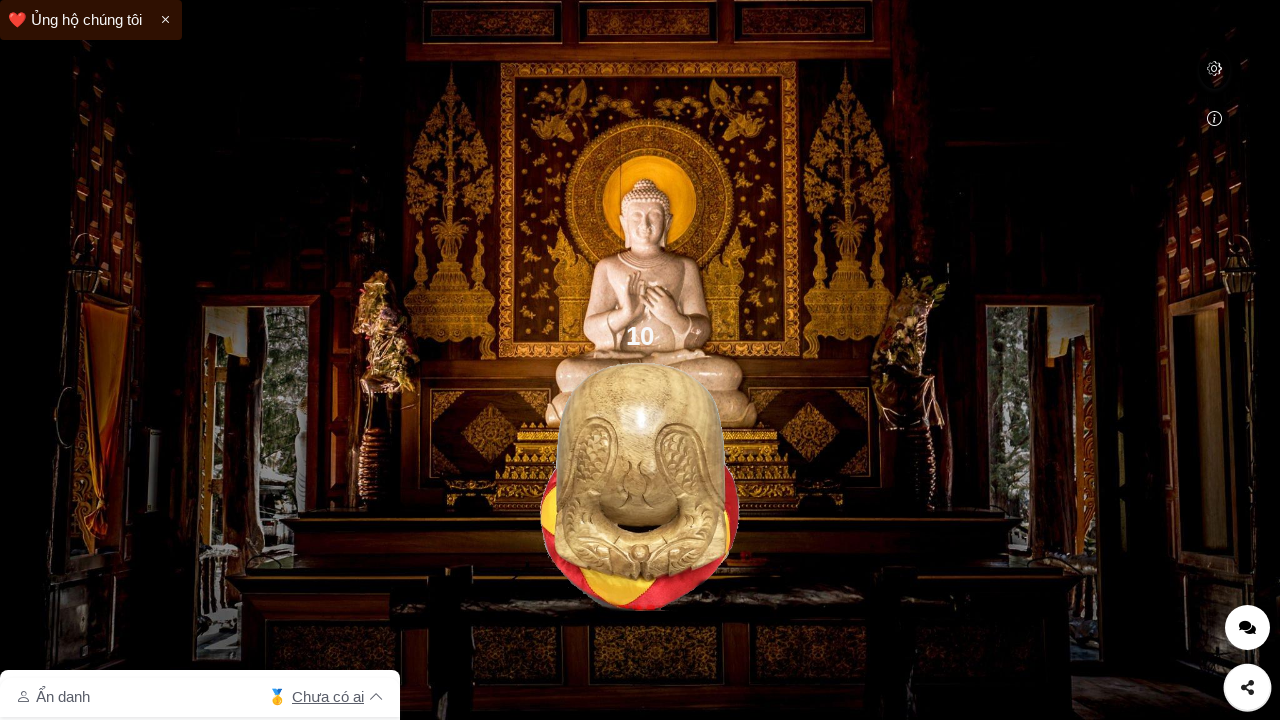